Tests scrolling functionality on Jumia Egypt website by scrolling down and verifying an element is displayed

Starting URL: https://www.jumia.com.eg/

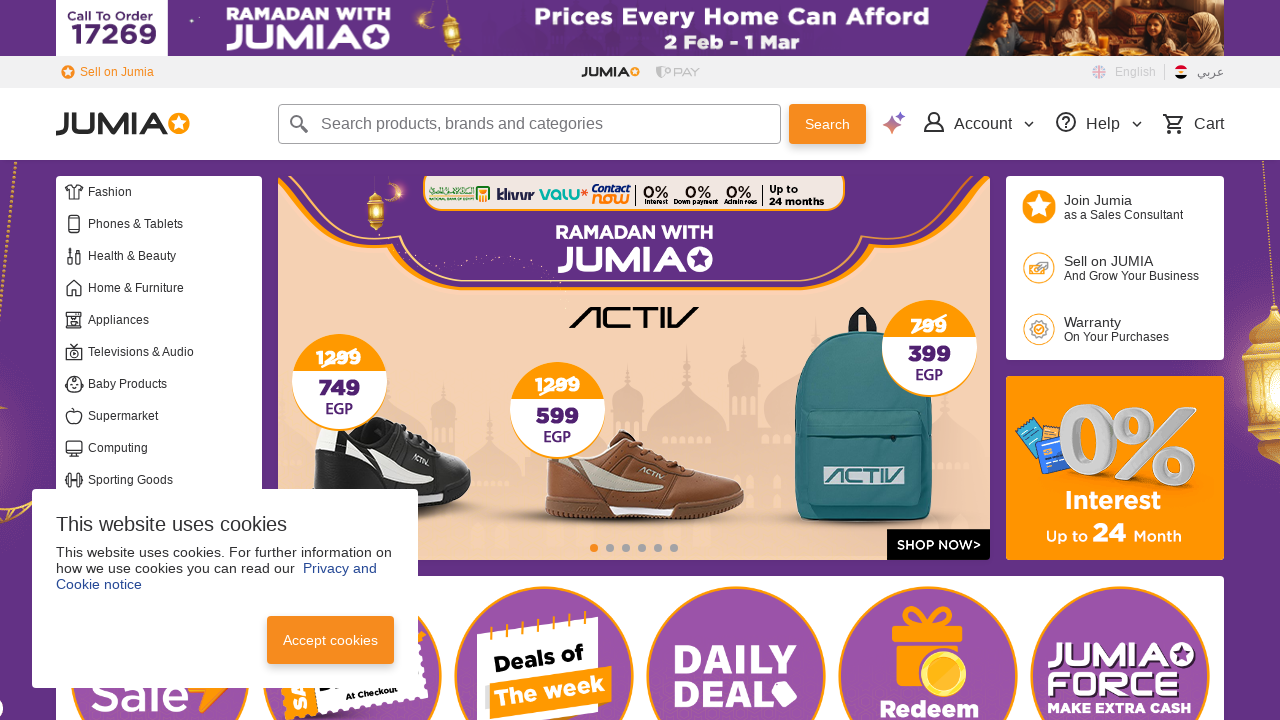

Scrolled down the page by 3000 pixels
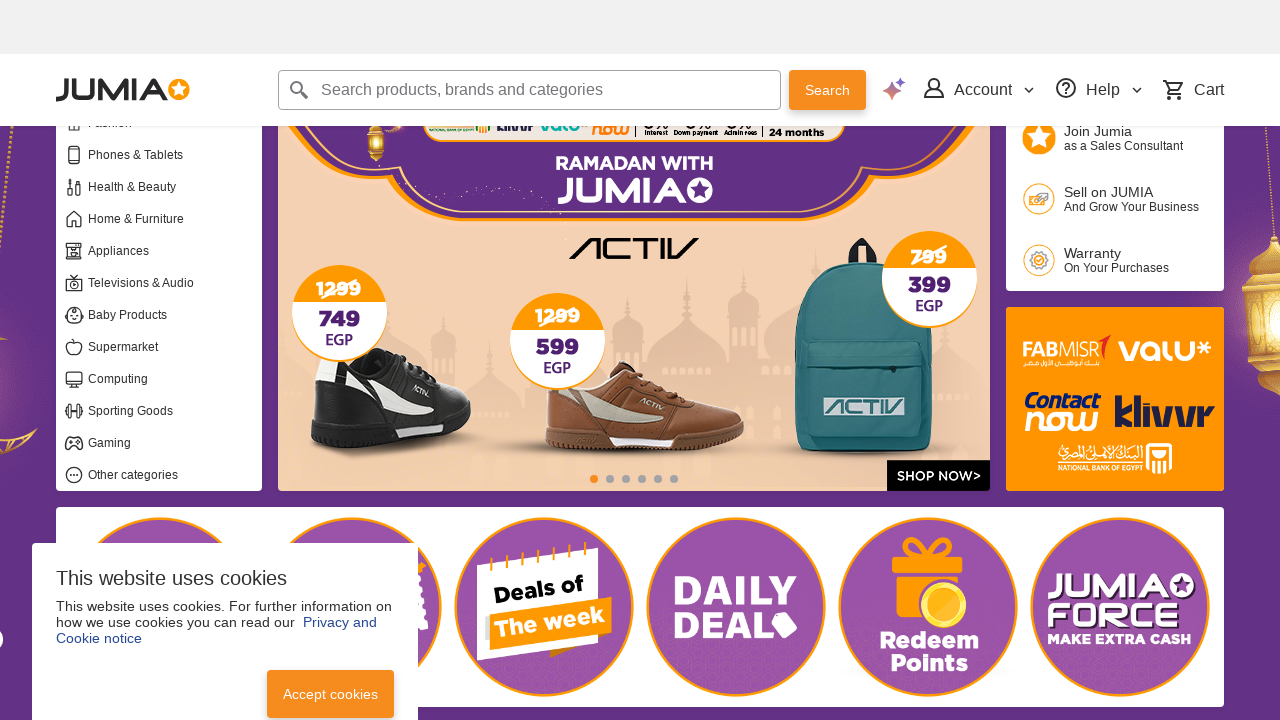

Element with id 'jm' is now visible after scrolling
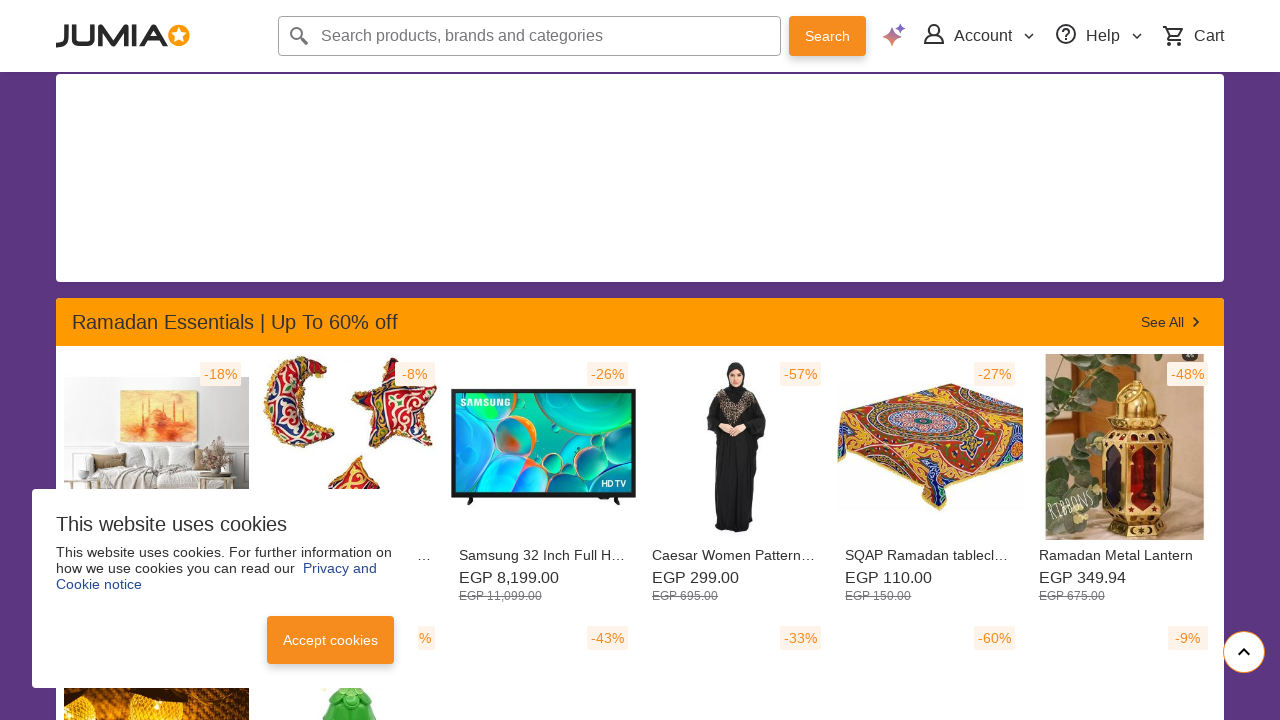

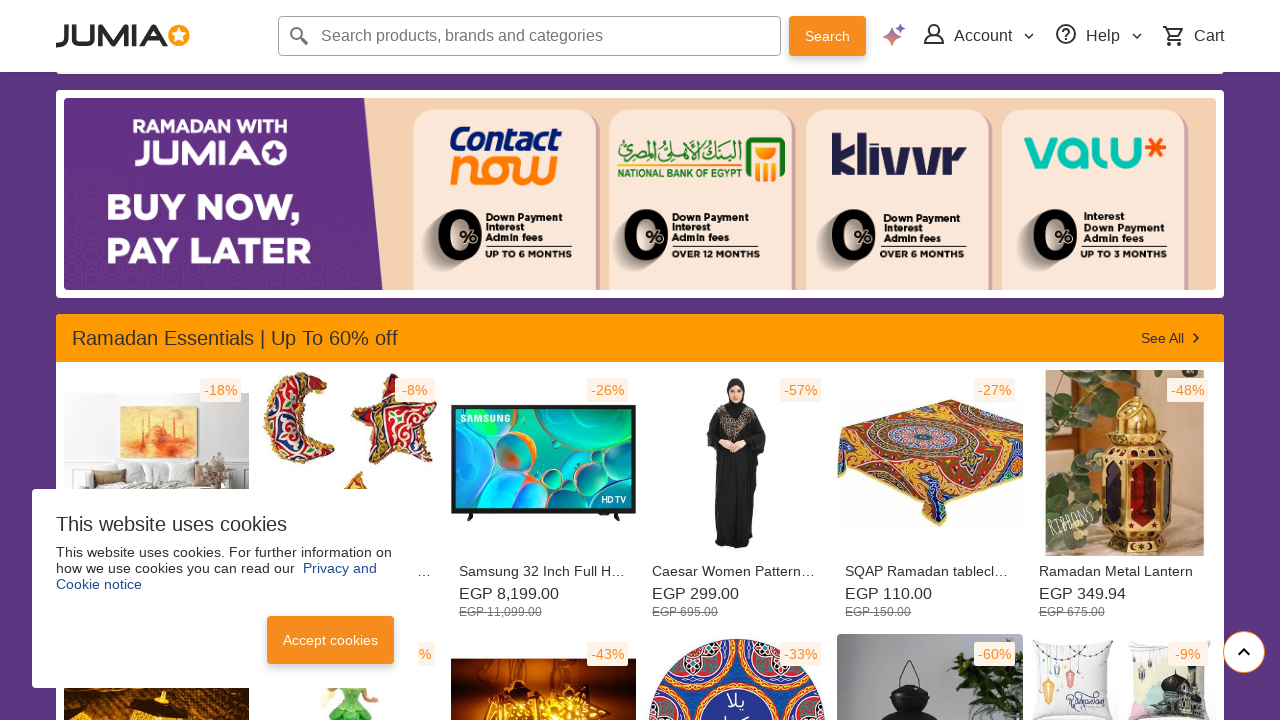